Tests the Radio Button section by clicking on the Radio Button menu and selecting the Impressive radio option.

Starting URL: https://demoqa.com/elements

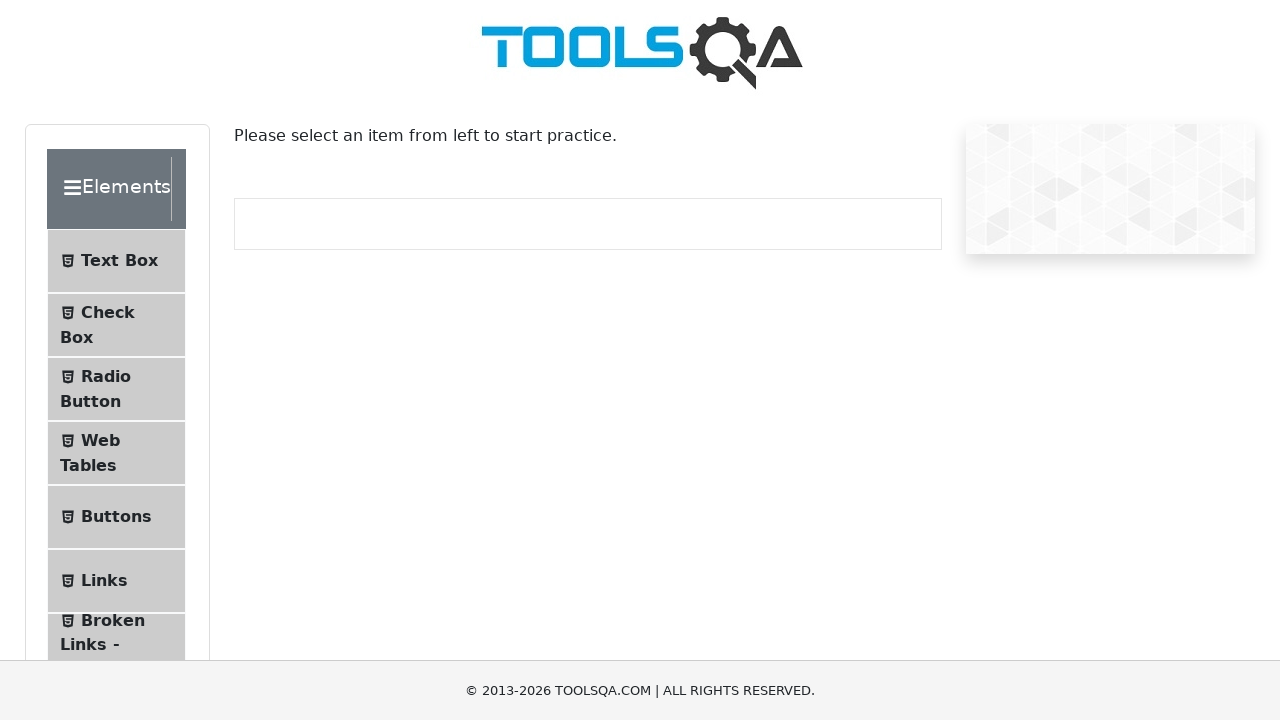

Clicked on Radio Button menu item at (106, 376) on xpath=//span[text()='Radio Button']
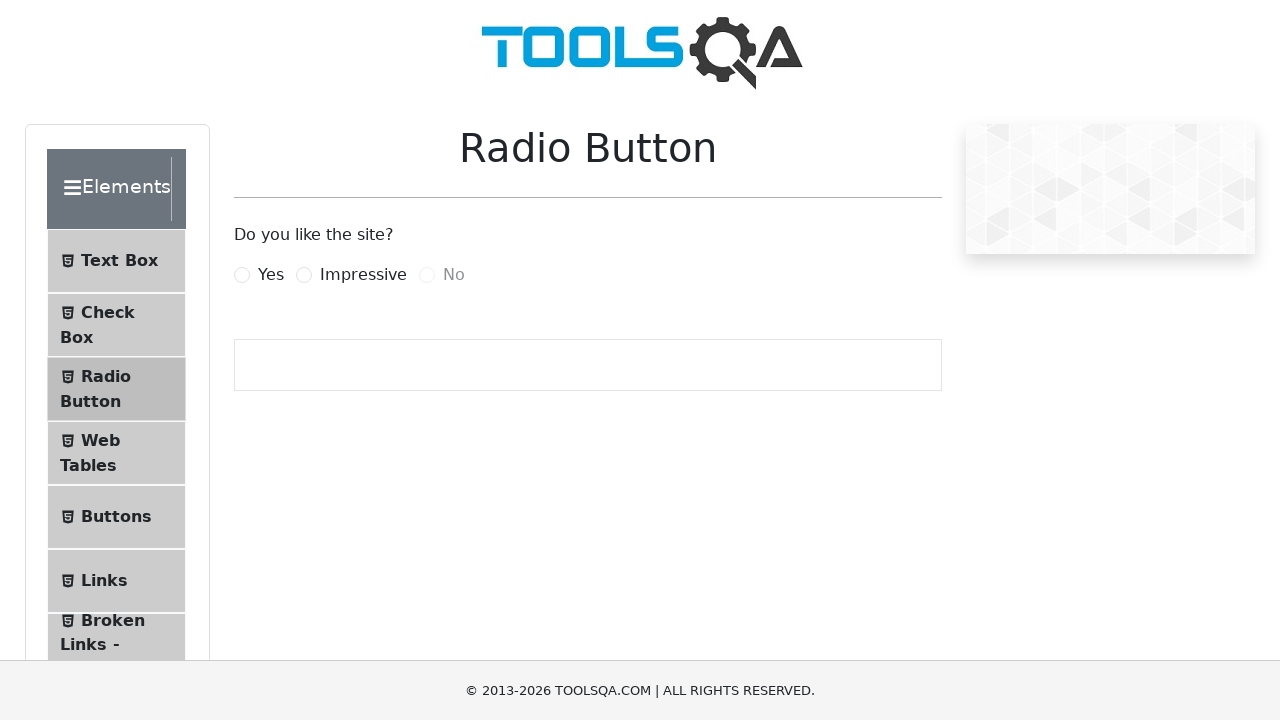

Selected the Impressive radio button option at (363, 275) on xpath=//label[@for='impressiveRadio']
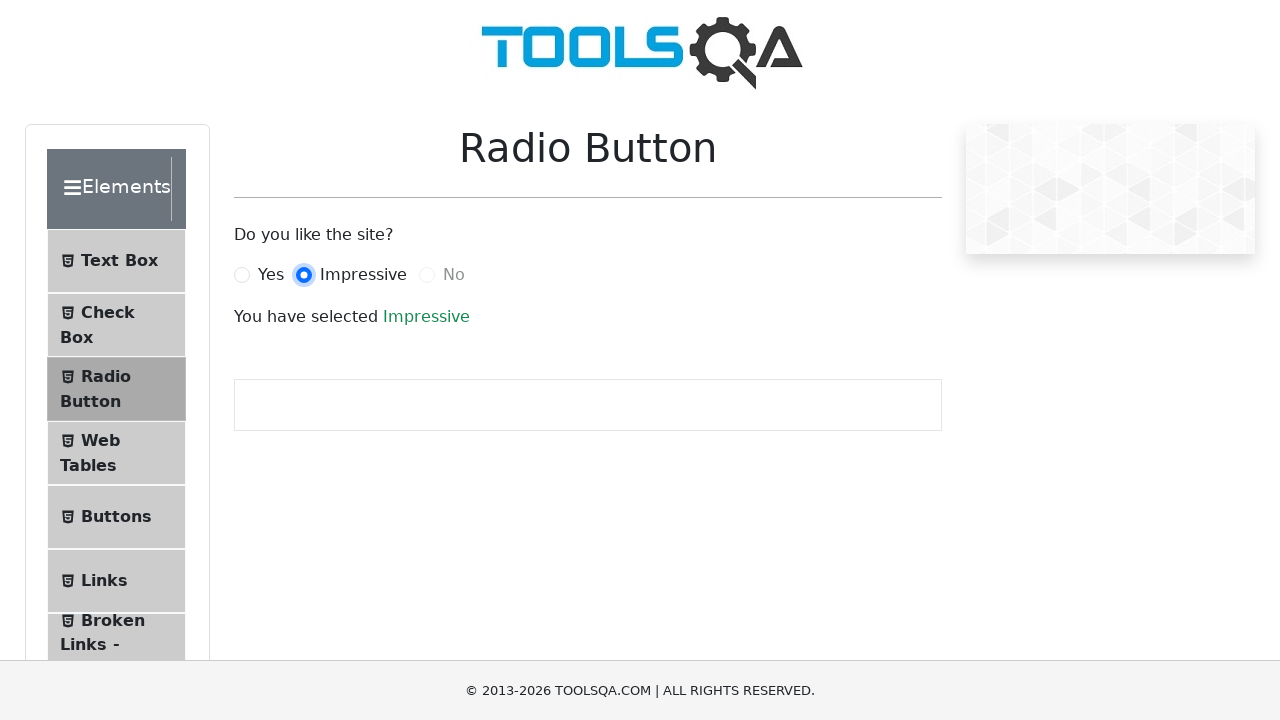

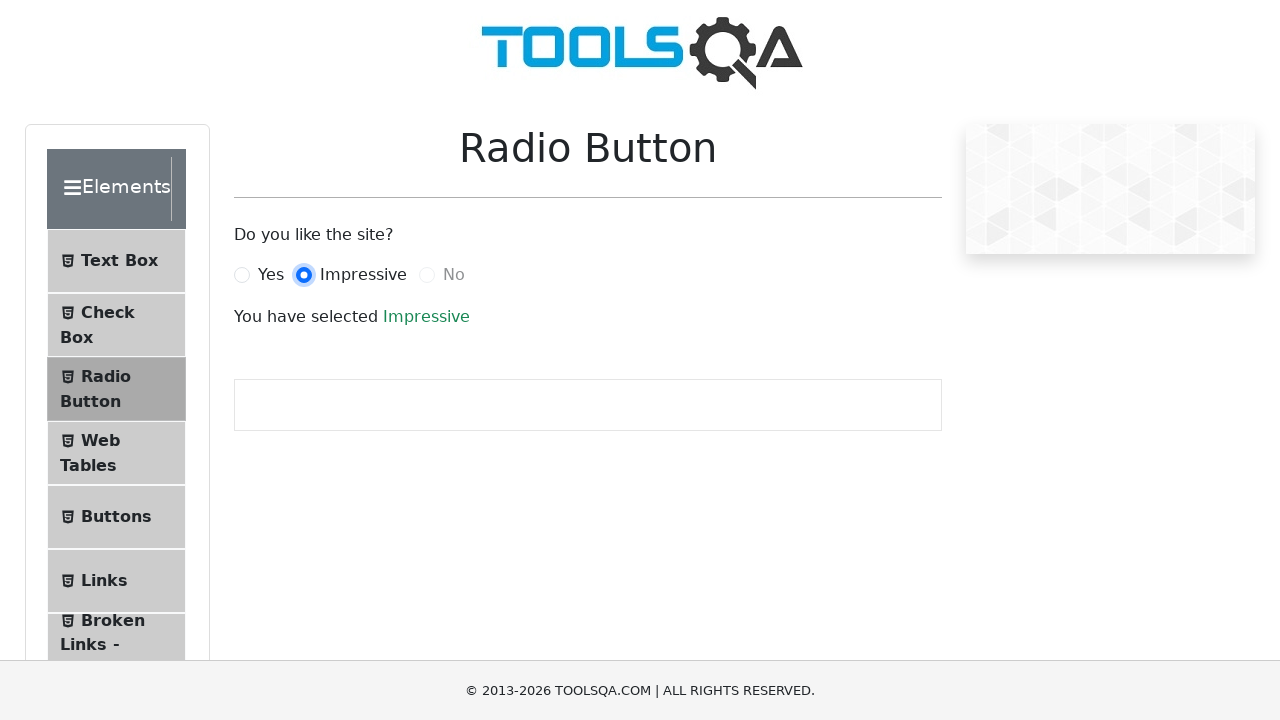